Tests jQuery UI datepicker widget by opening the calendar, navigating to the next month, and selecting a specific date

Starting URL: http://jqueryui.com/datepicker/

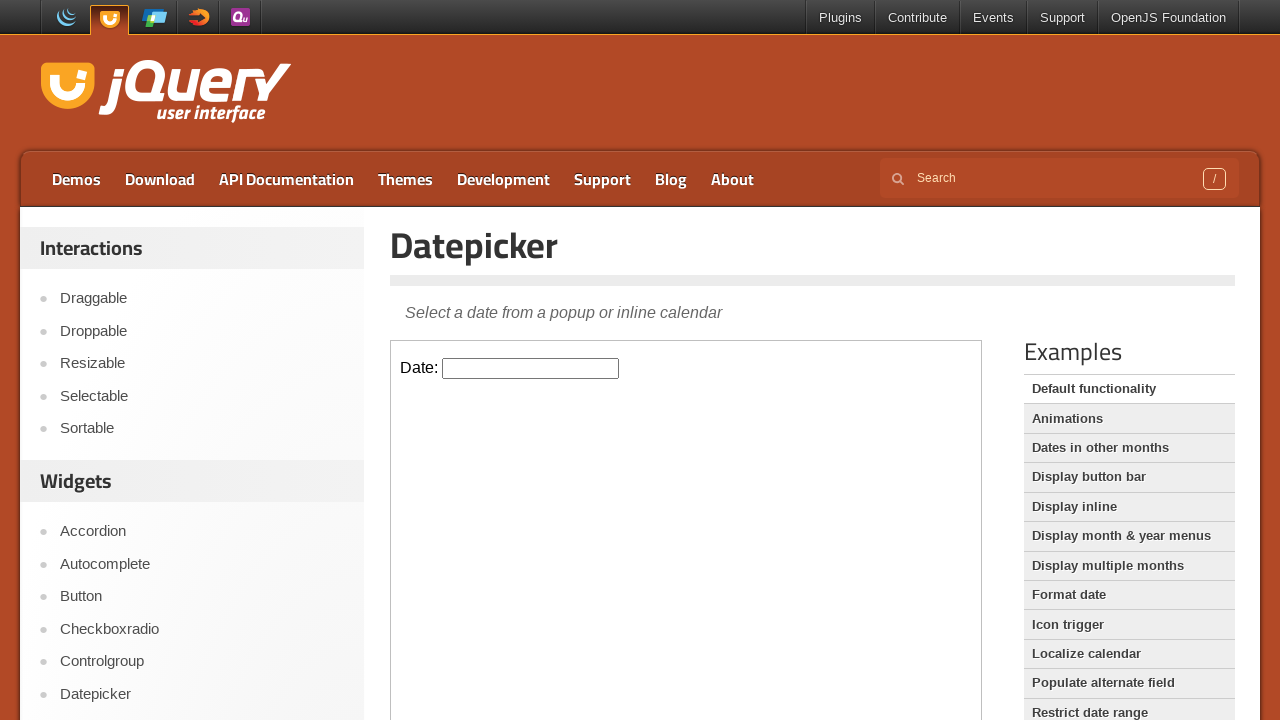

Located and switched to the iframe containing the datepicker demo
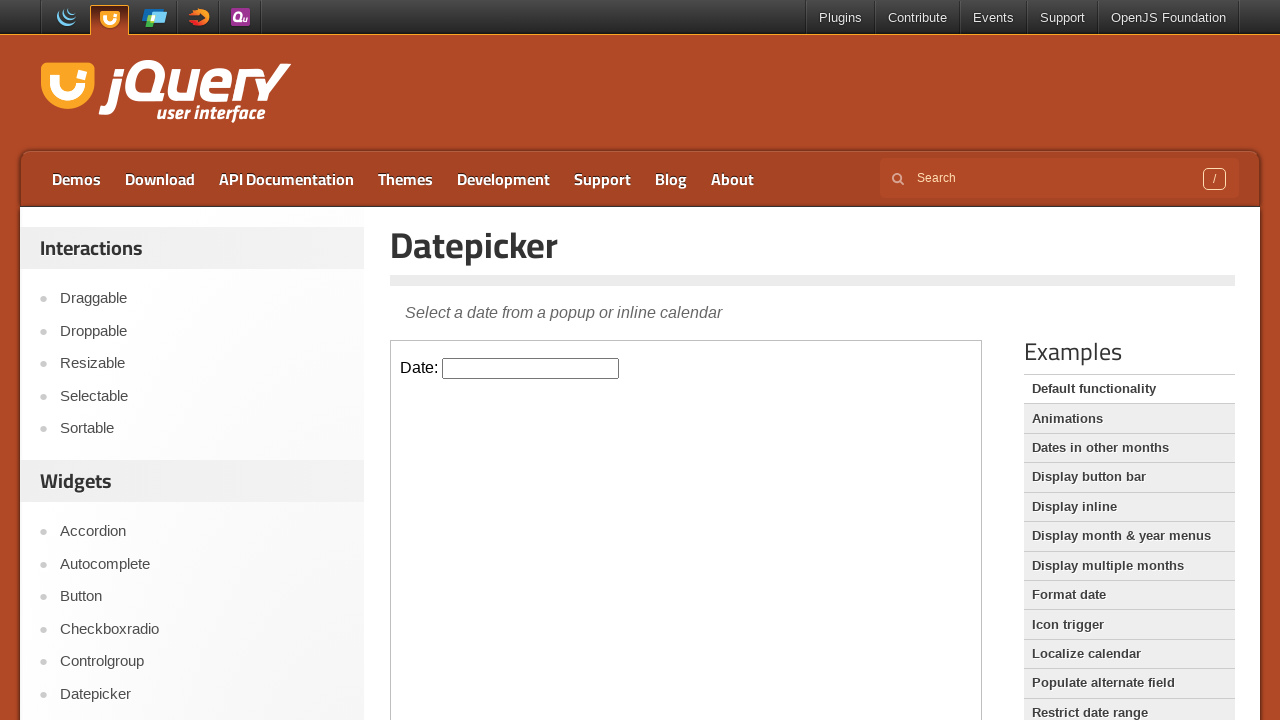

Clicked on the date input field to open the datepicker calendar at (531, 368) on iframe >> nth=0 >> internal:control=enter-frame >> #datepicker
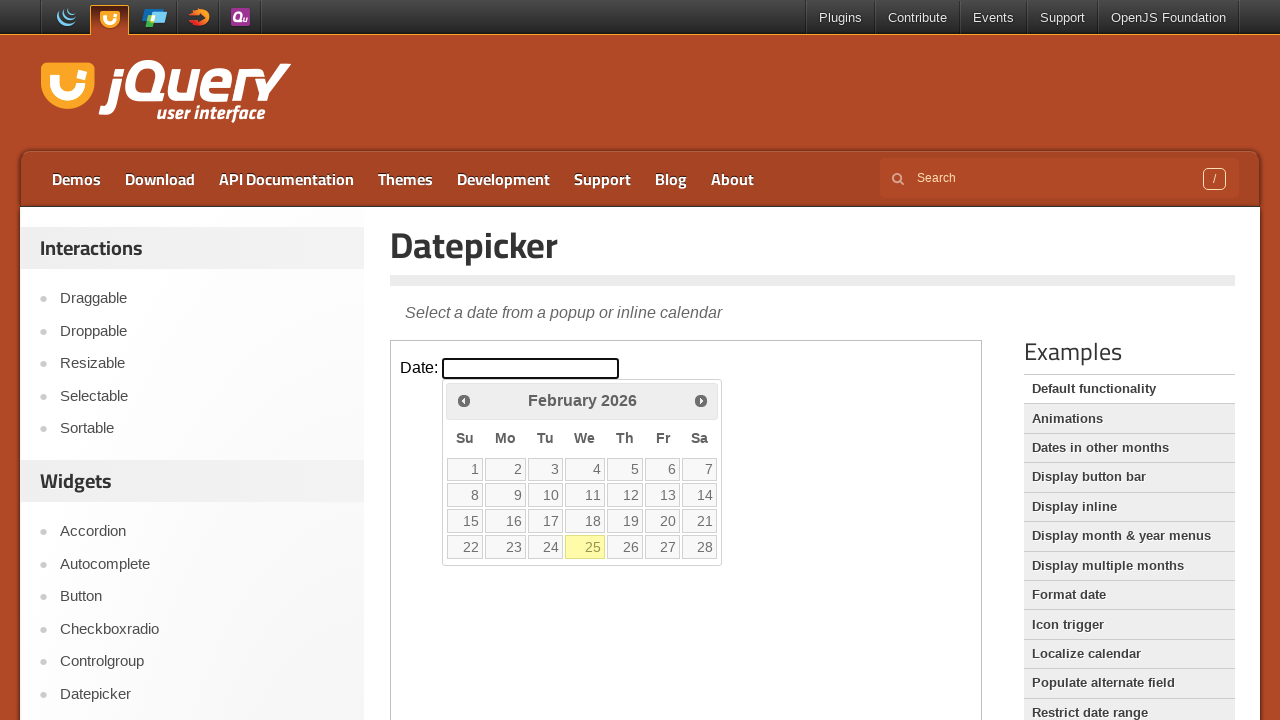

Clicked the Next button to navigate to the next month at (701, 400) on iframe >> nth=0 >> internal:control=enter-frame >> a[title='Next'] span
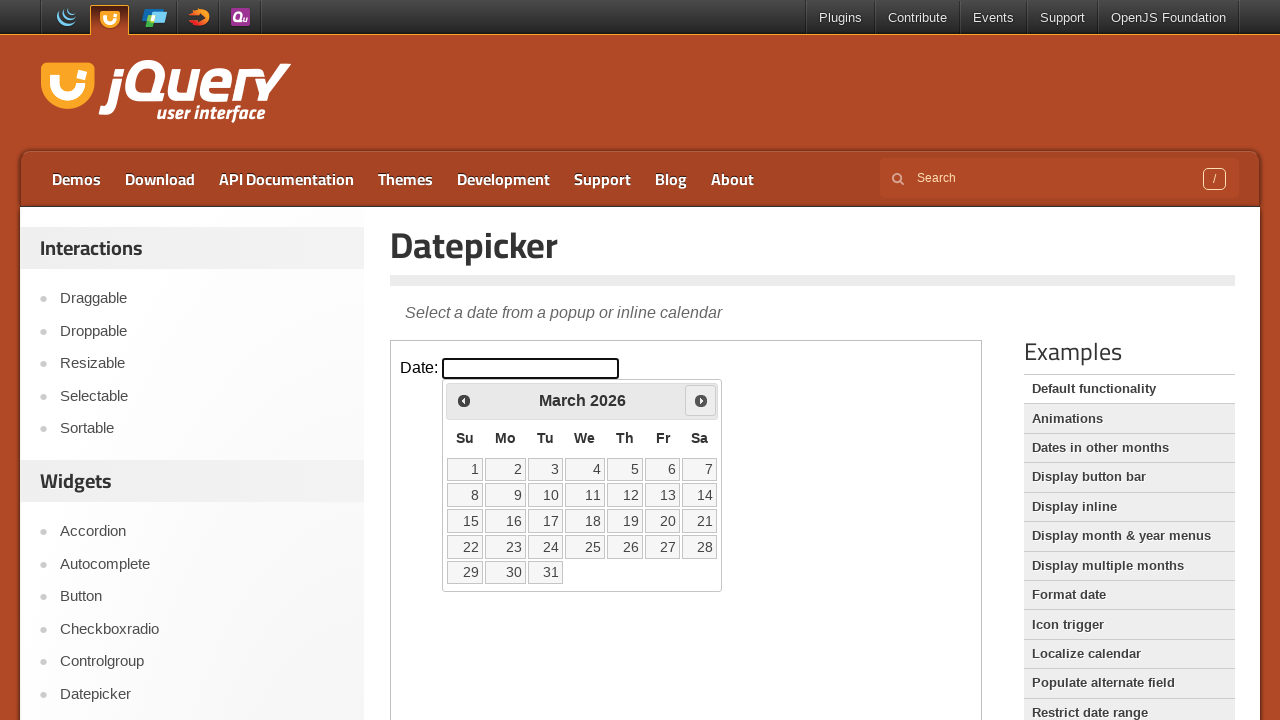

Selected date 10 from the calendar at (545, 495) on iframe >> nth=0 >> internal:control=enter-frame >> a:text('10') >> nth=0
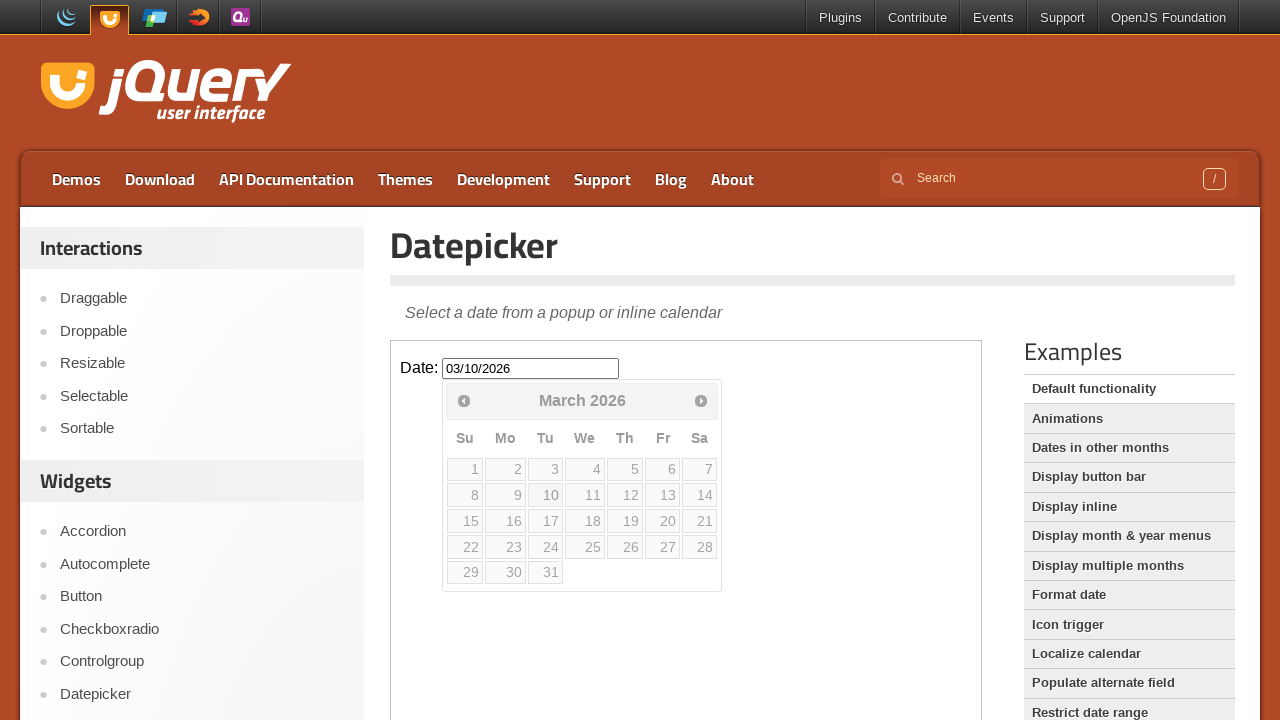

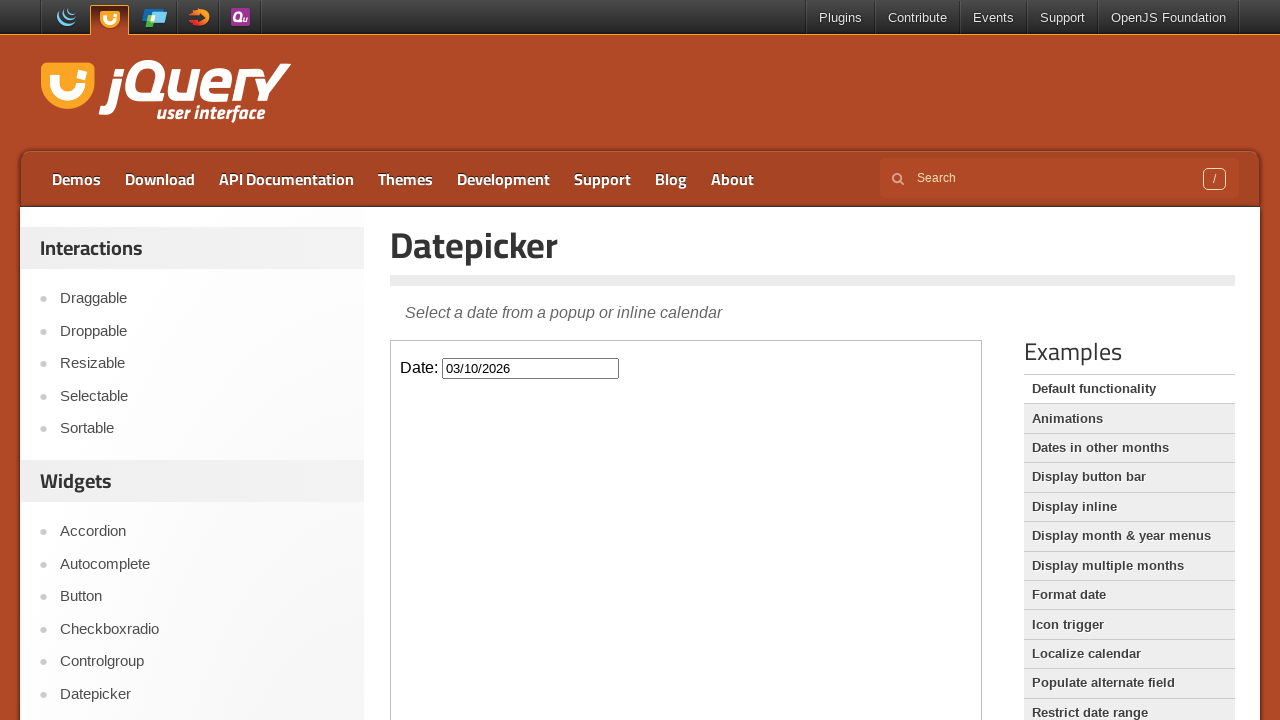